Tests brand and model selection by clicking the model select dropdown and choosing iPhone 13 Mini

Starting URL: https://eu.burga.com/

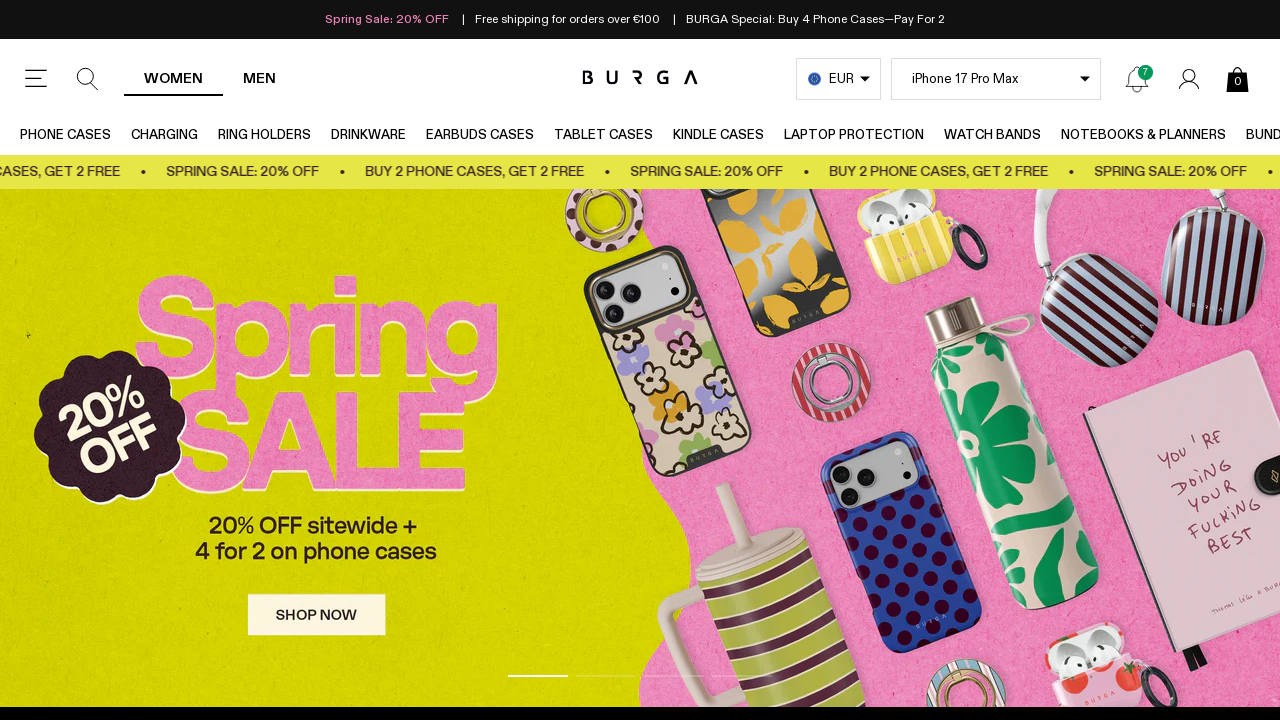

Set viewport size to 1640x950
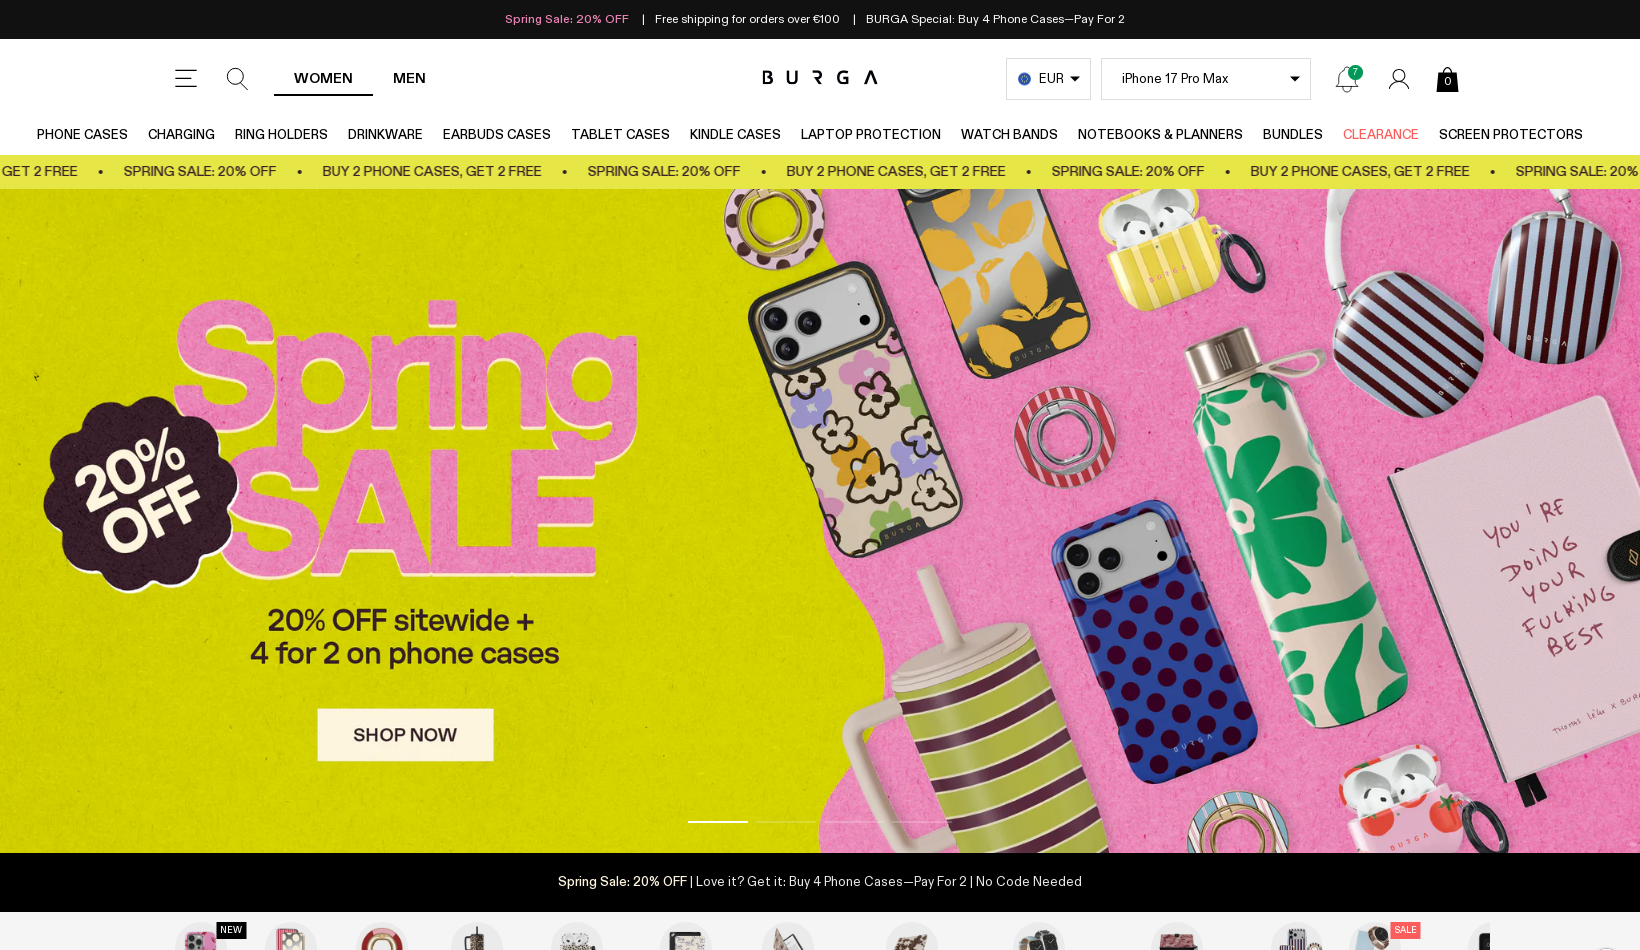

Clicked model select dropdown at (1201, 79) on .mh__model-select.cell-l--s
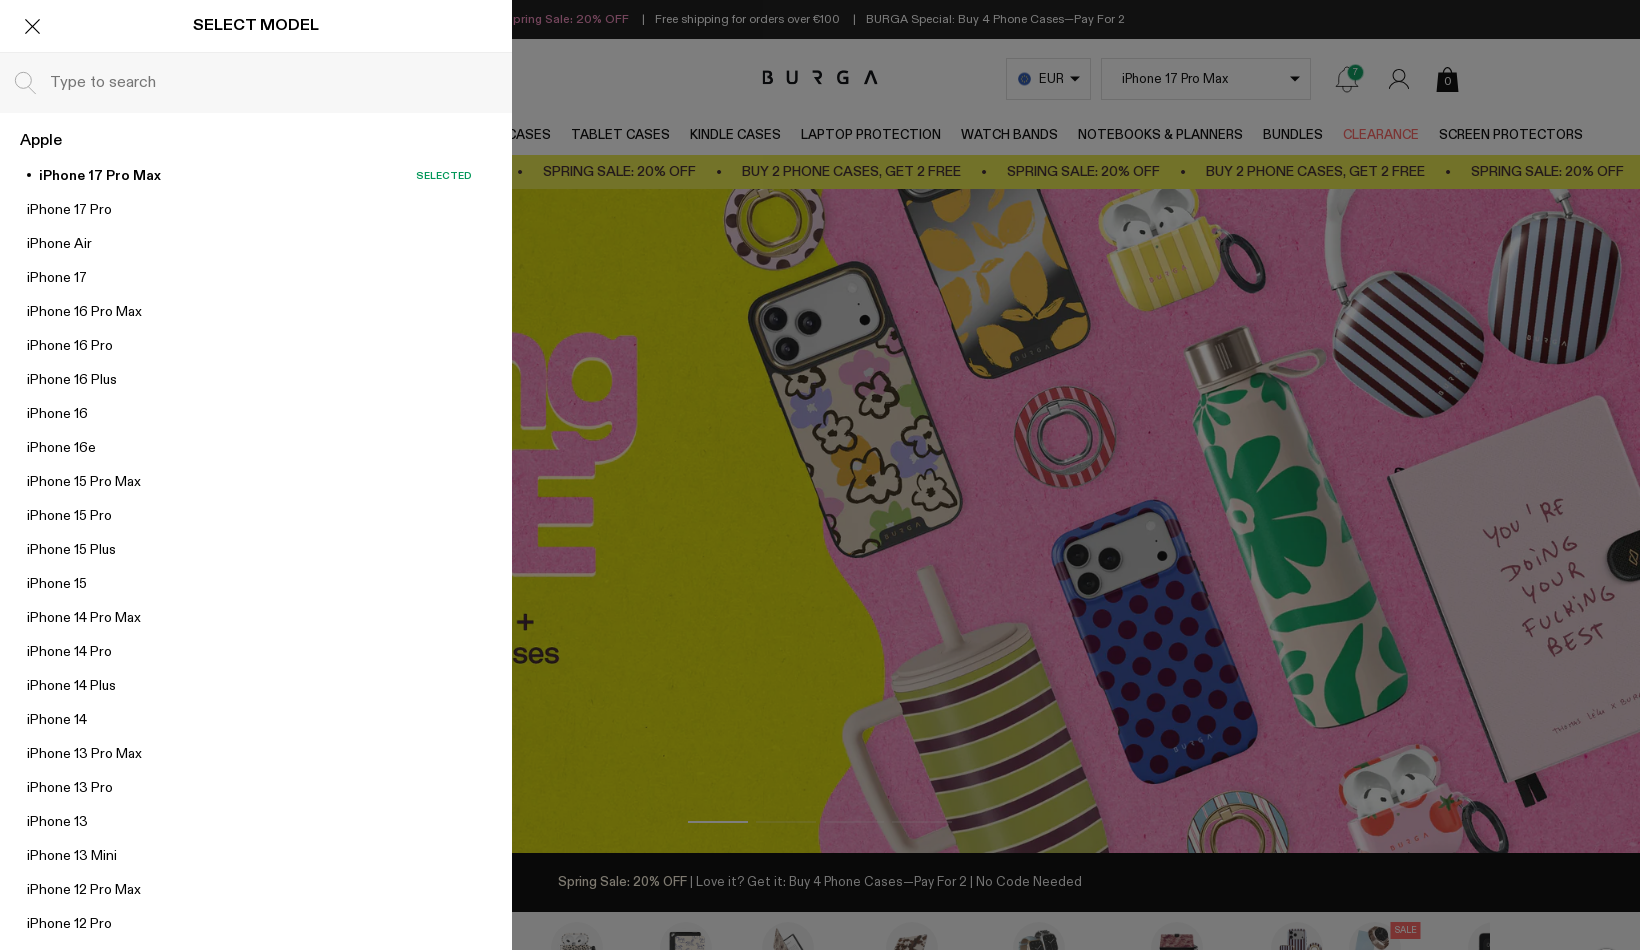

Modal sidebar appeared
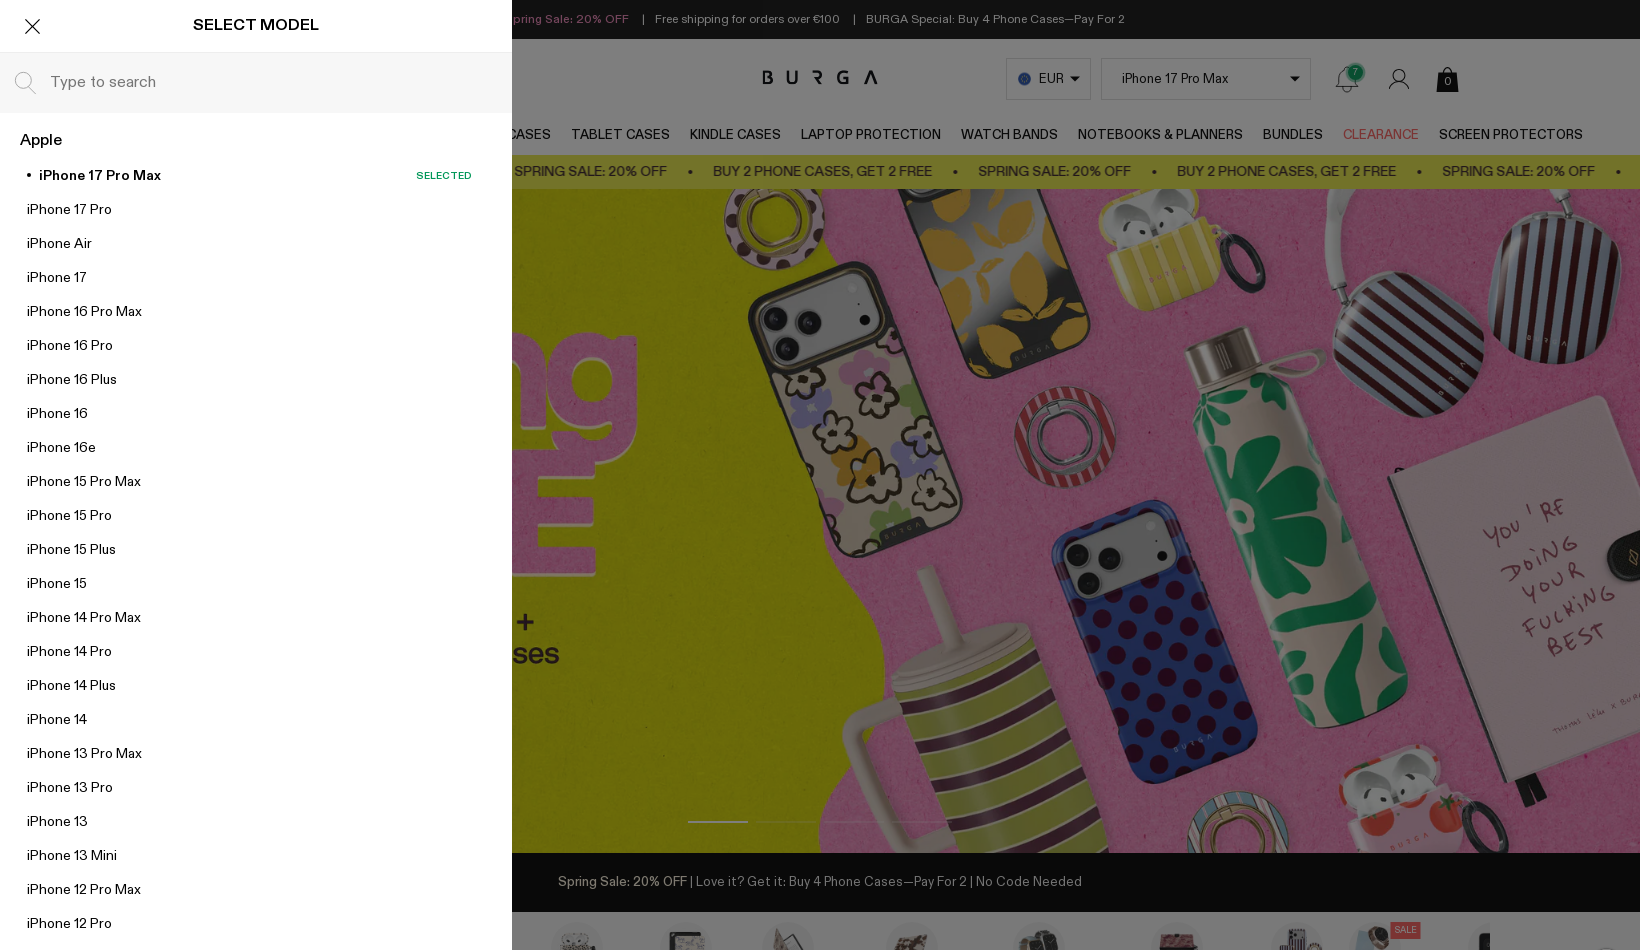

Selected iPhone 13 Mini from dropdown at (256, 856) on [data-item="iPhone 13 Mini"]
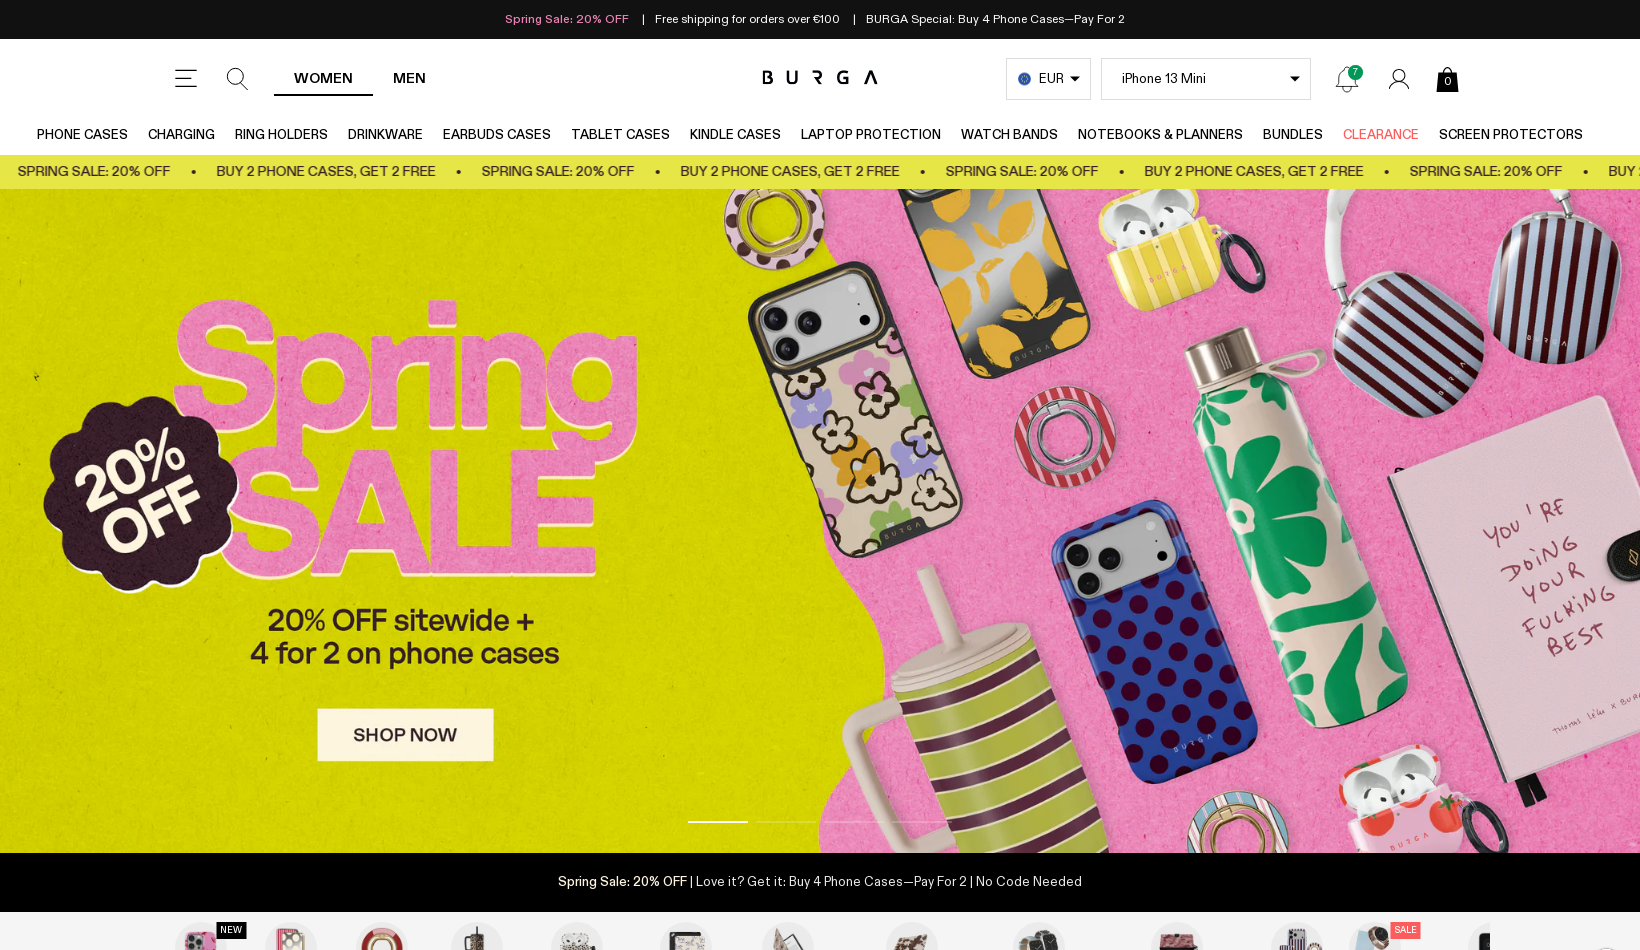

Verified iPhone 13 Mini selection was applied
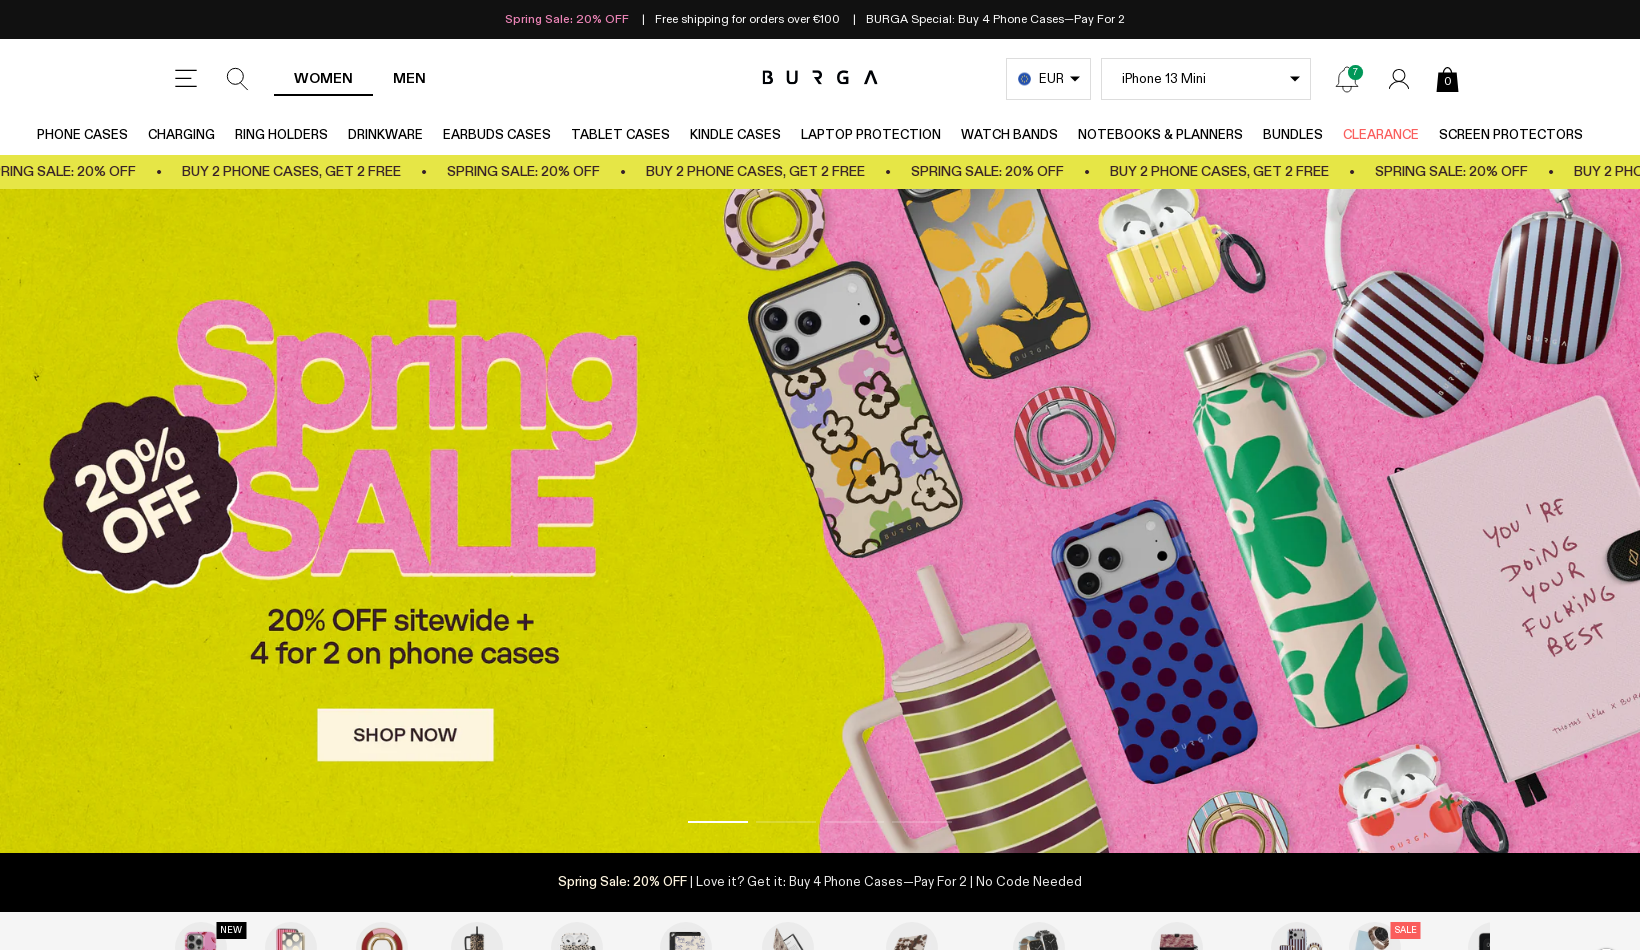

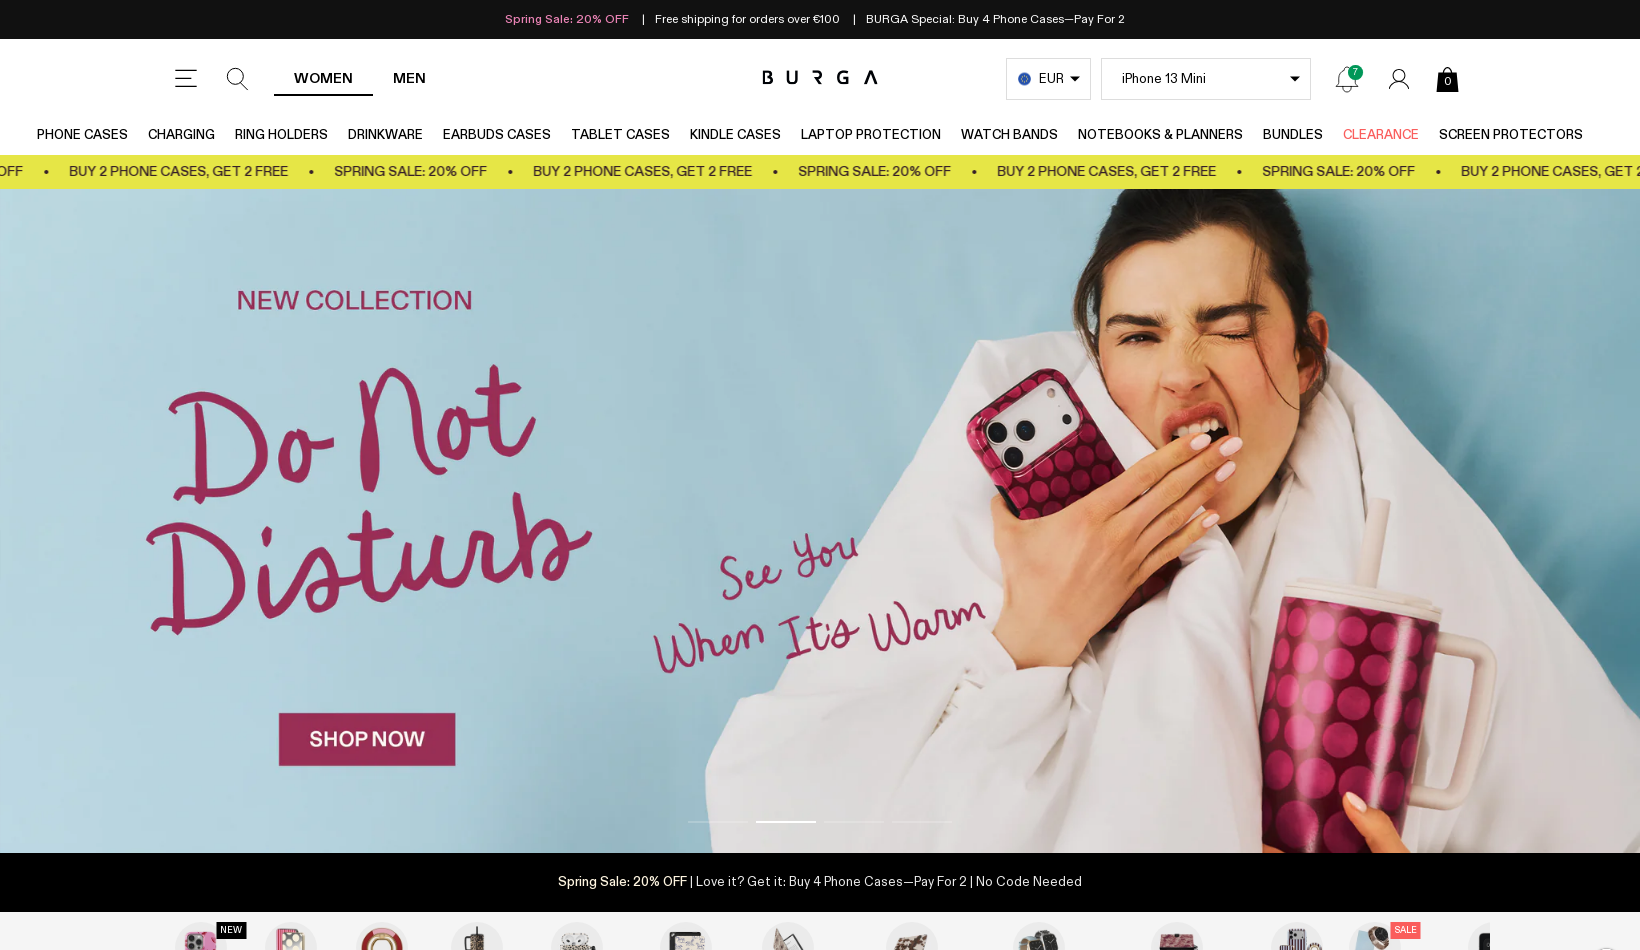